Tests hyperlink navigation by clicking on various HTTP status code links (200, 301, 404, 500) and verifying the page content and URL for each status code page.

Starting URL: https://the-internet.herokuapp.com/status_codes

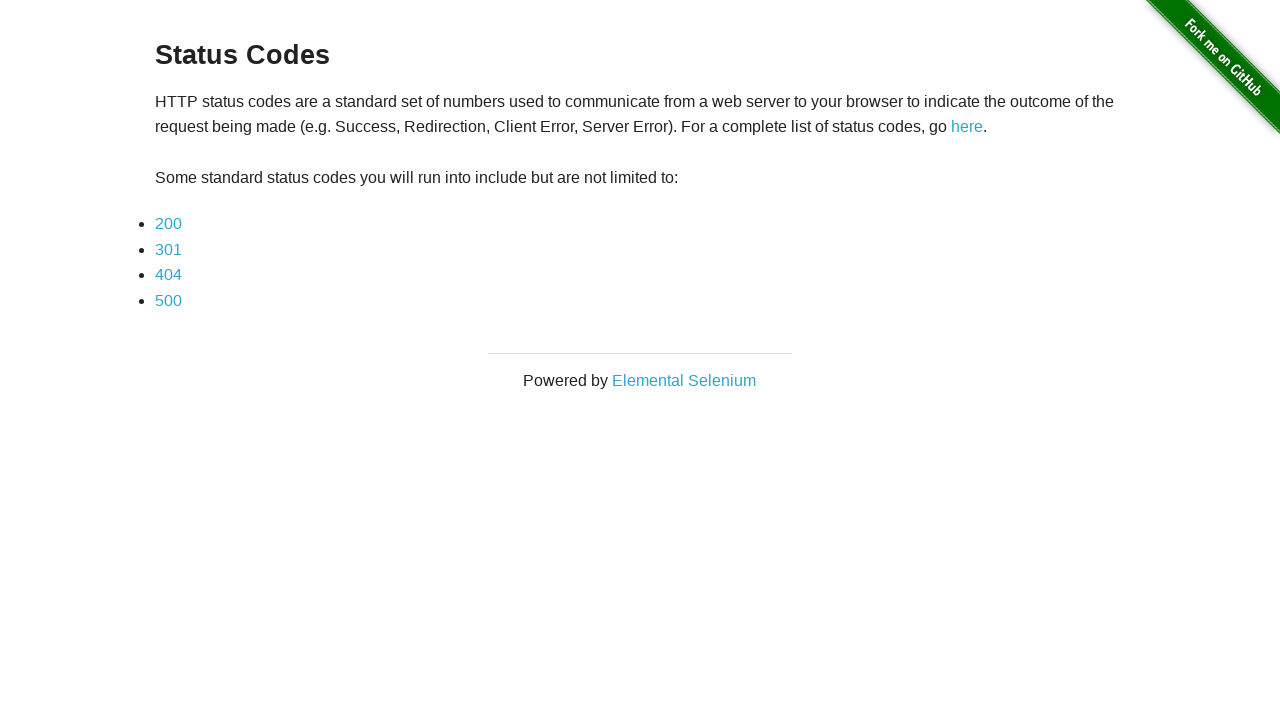

Clicked on 200 status code link at (168, 224) on a[href='status_codes/200']
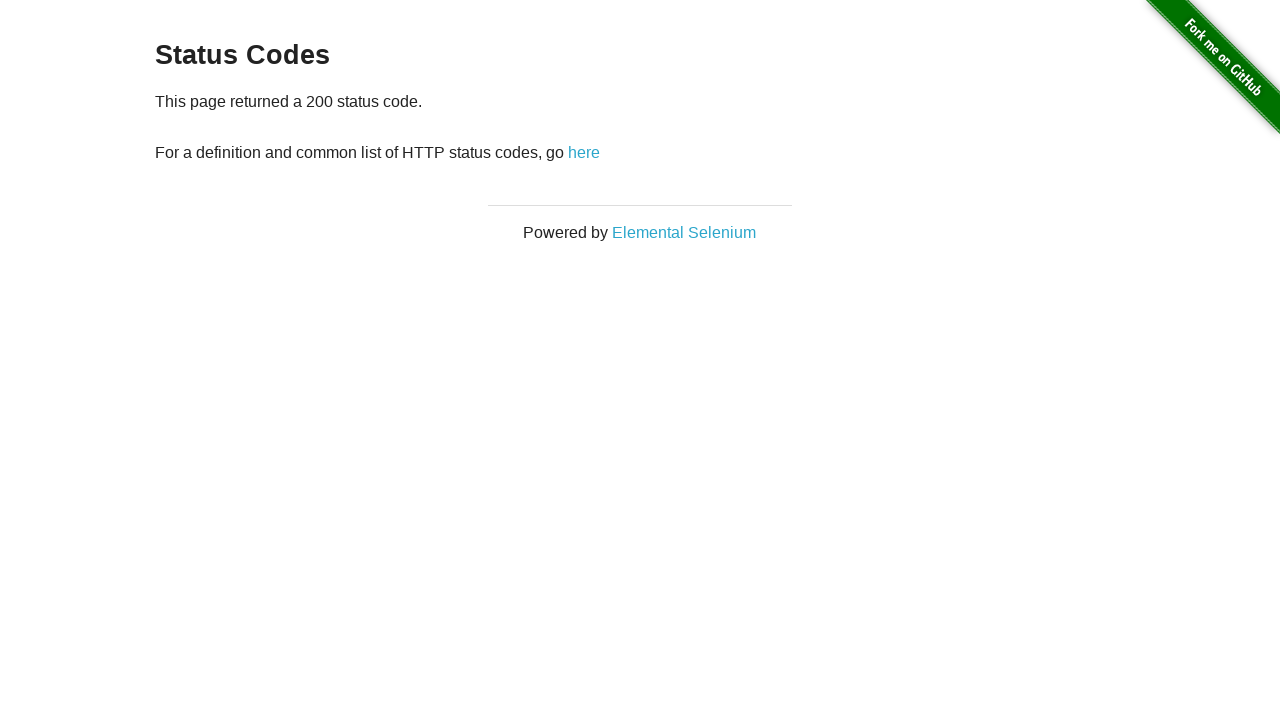

Waited for content to load on 200 status code page
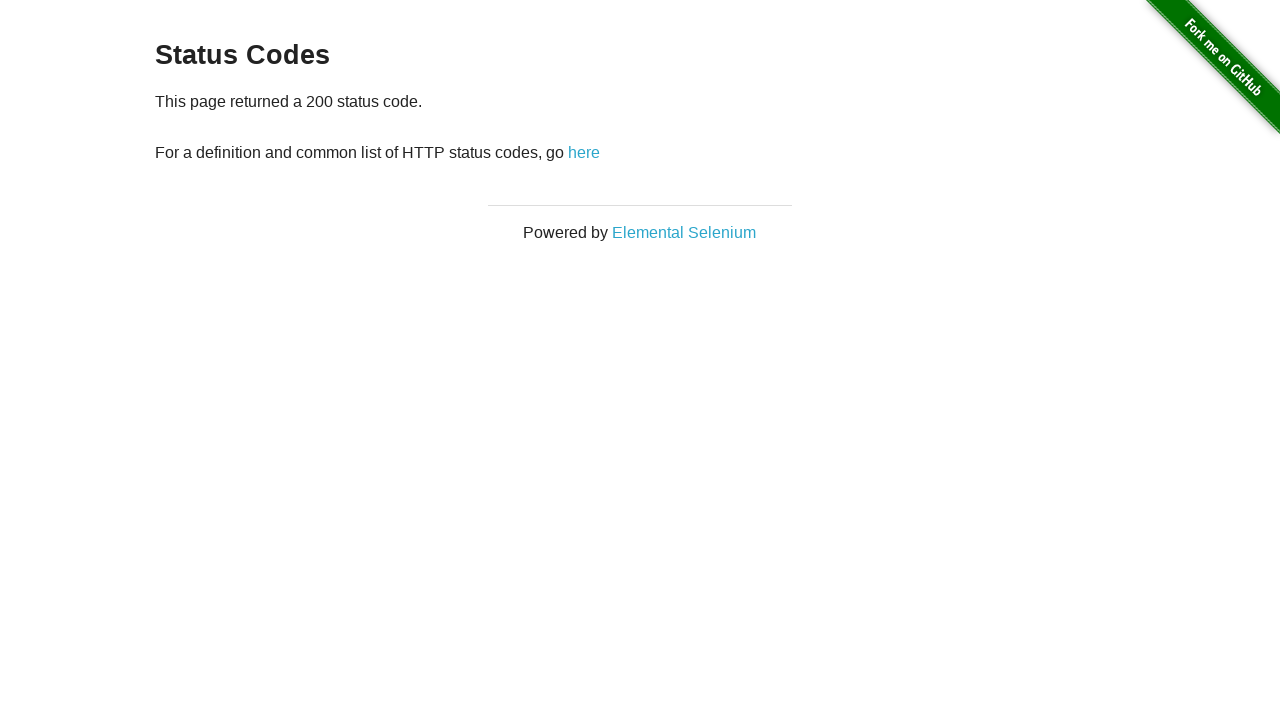

Verified URL contains '200' status code
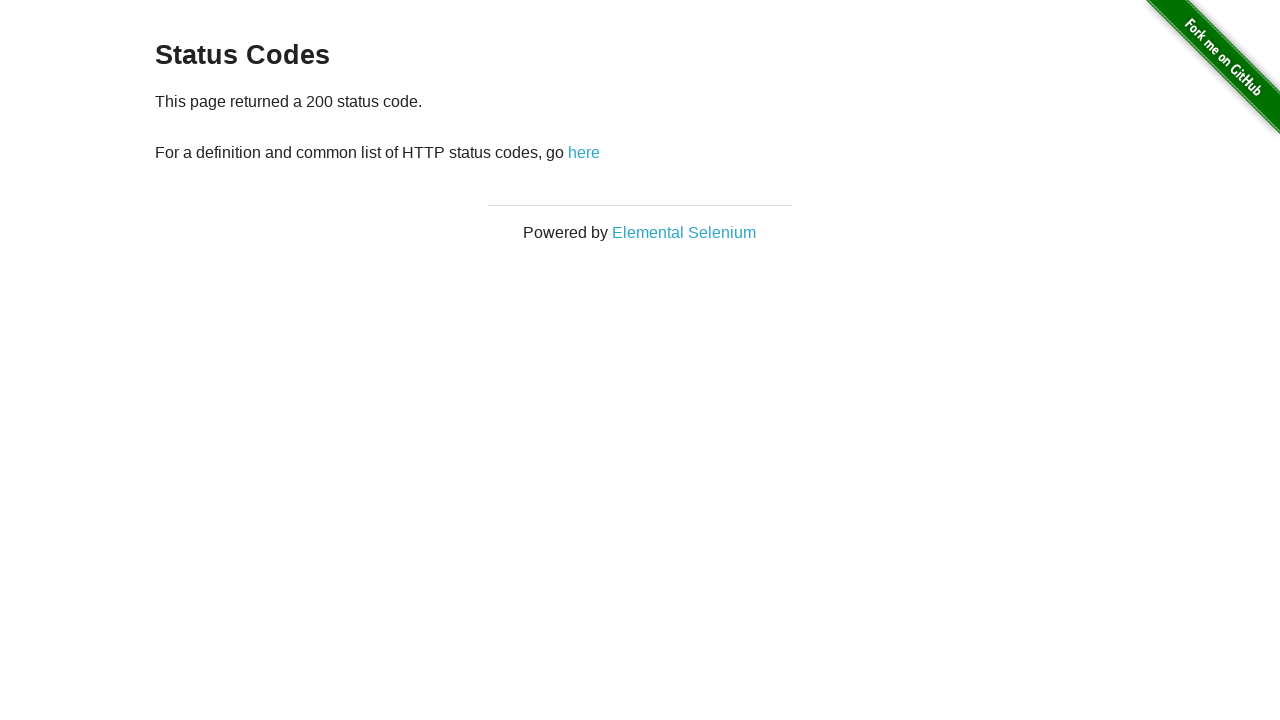

Retrieved content text from 200 page
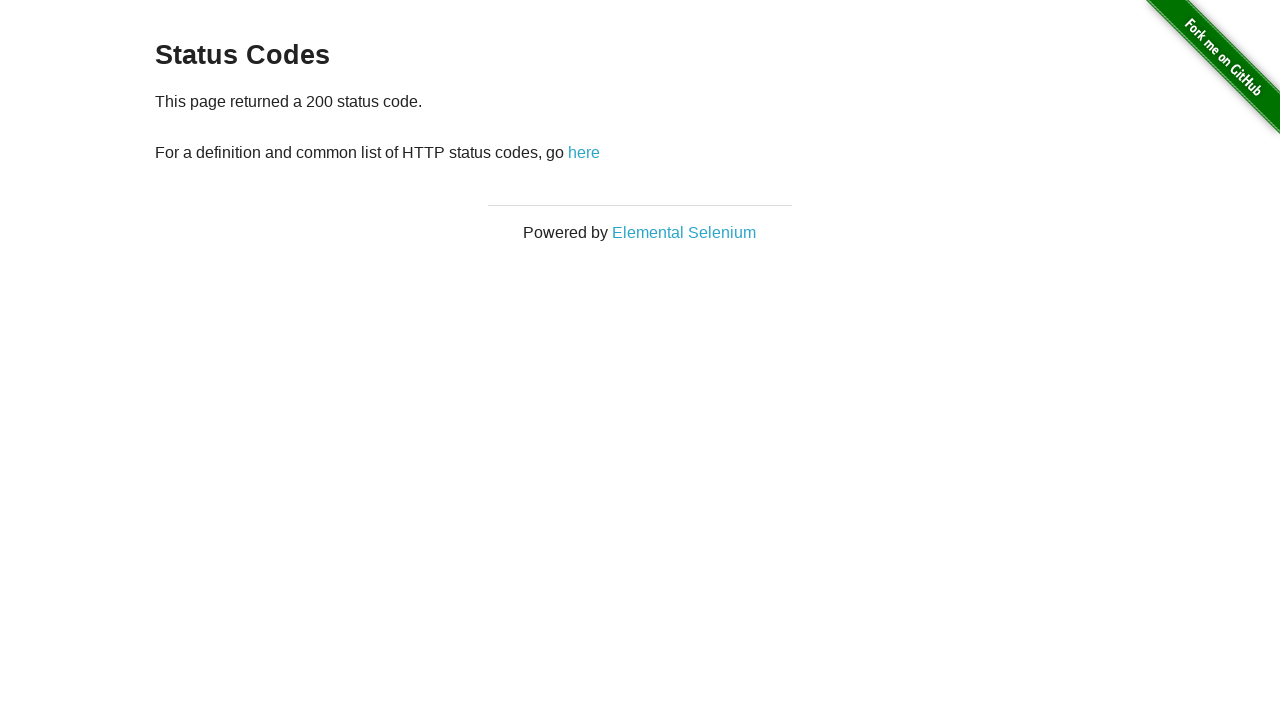

Verified page content contains '200 status code' message
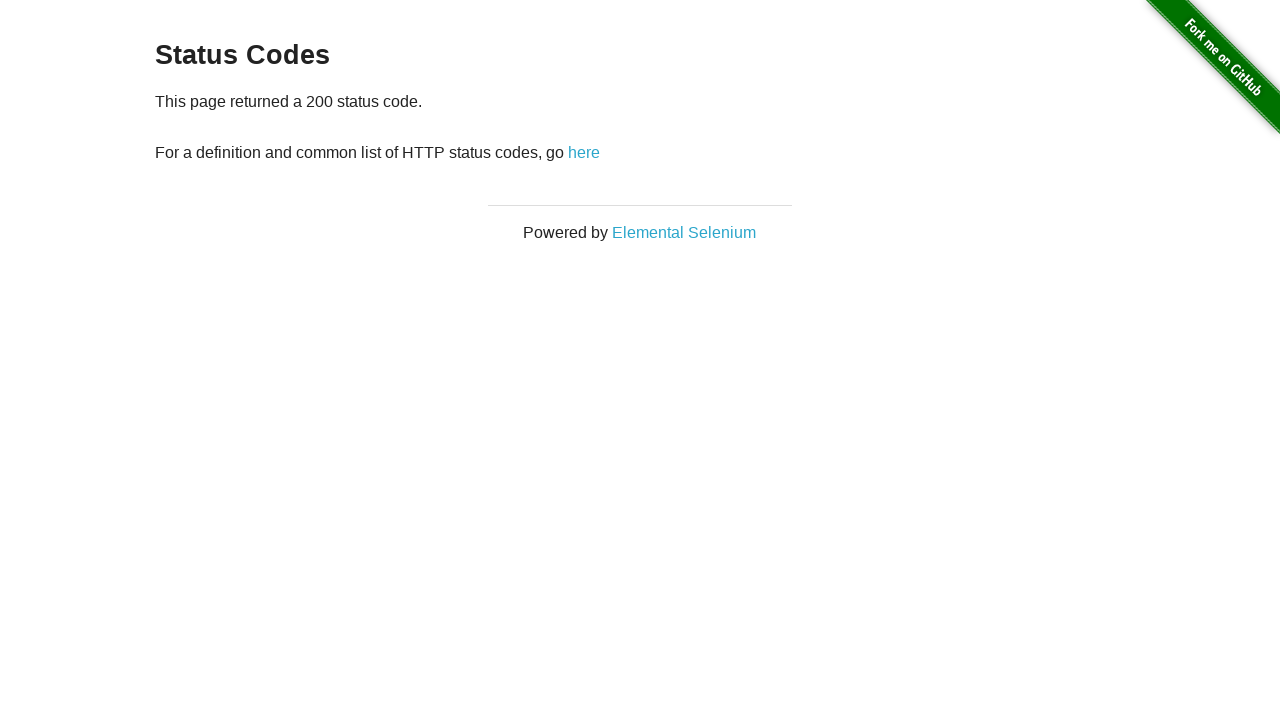

Clicked 'here' link to navigate back to status codes list at (584, 152) on text=here
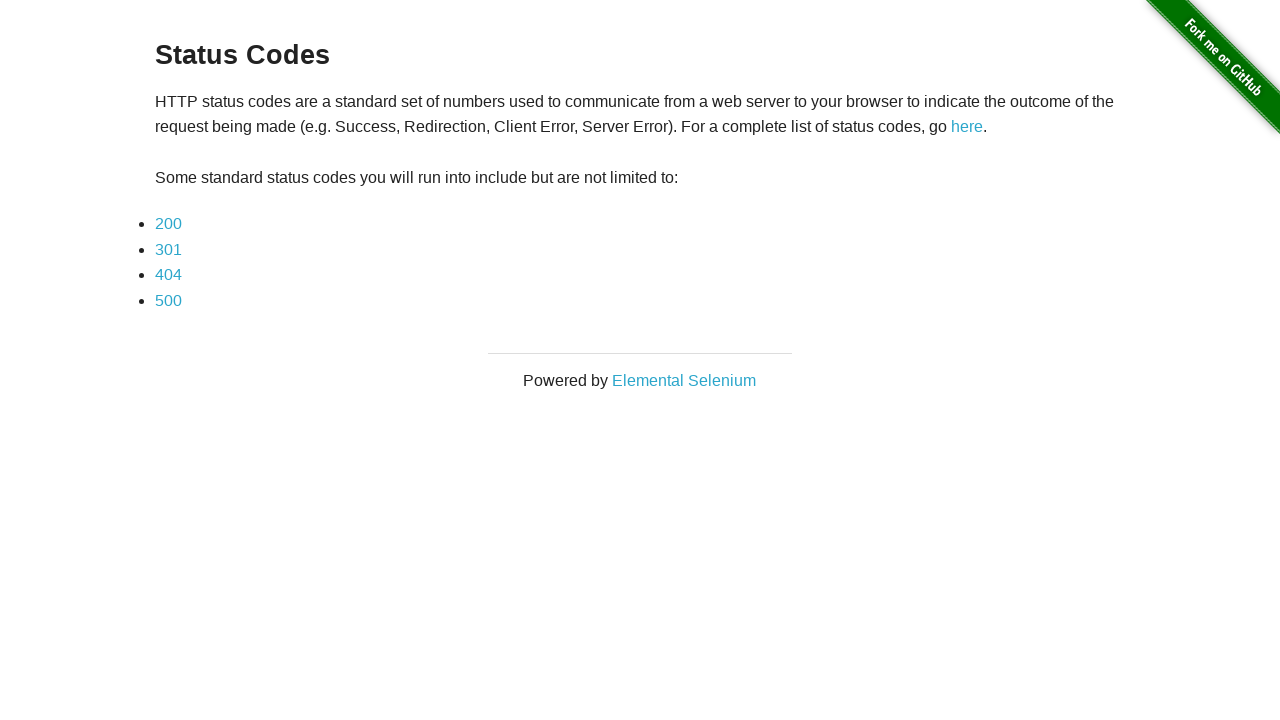

Clicked on 301 status code link at (168, 249) on text=301
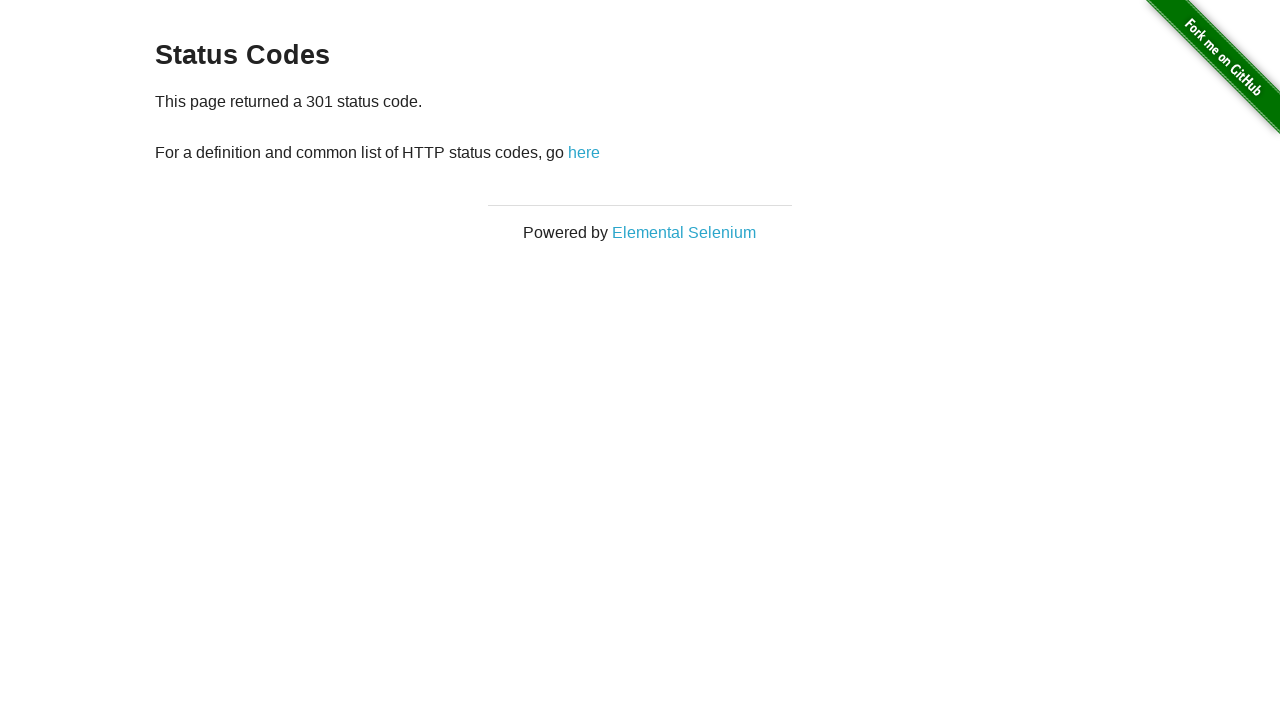

Waited for content to load on 301 status code page
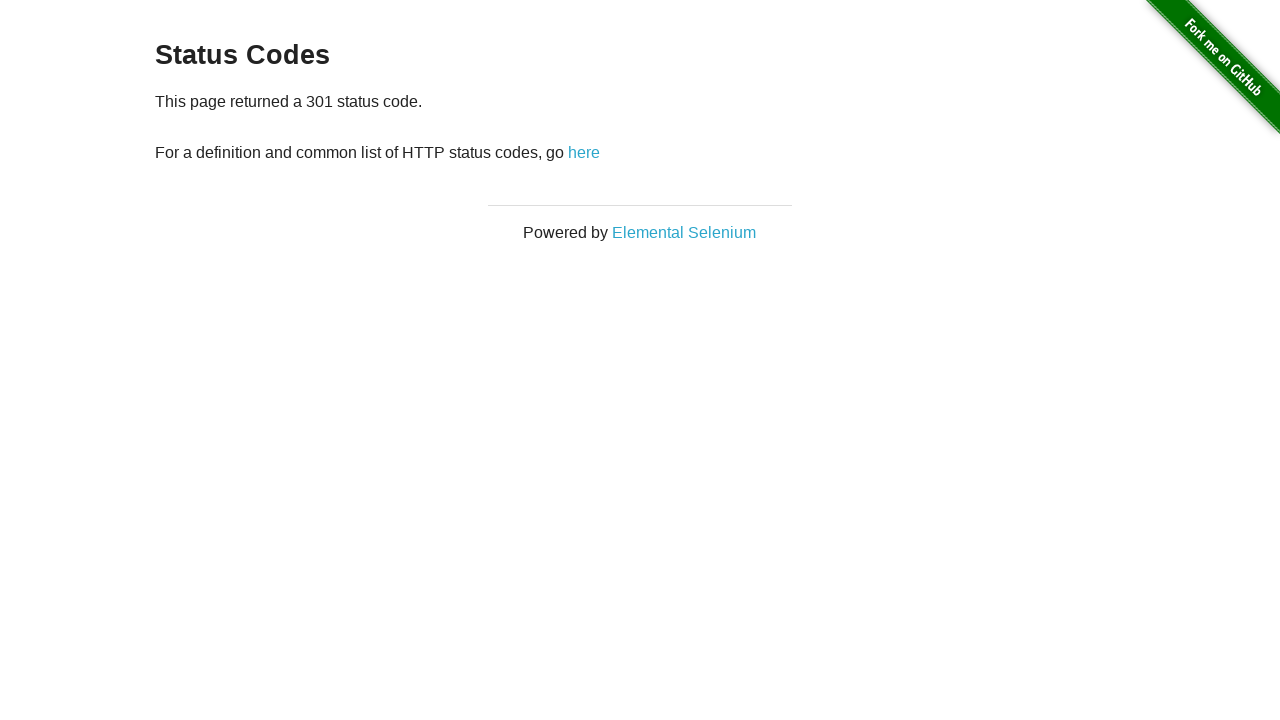

Verified URL matches expected 301 status code page URL
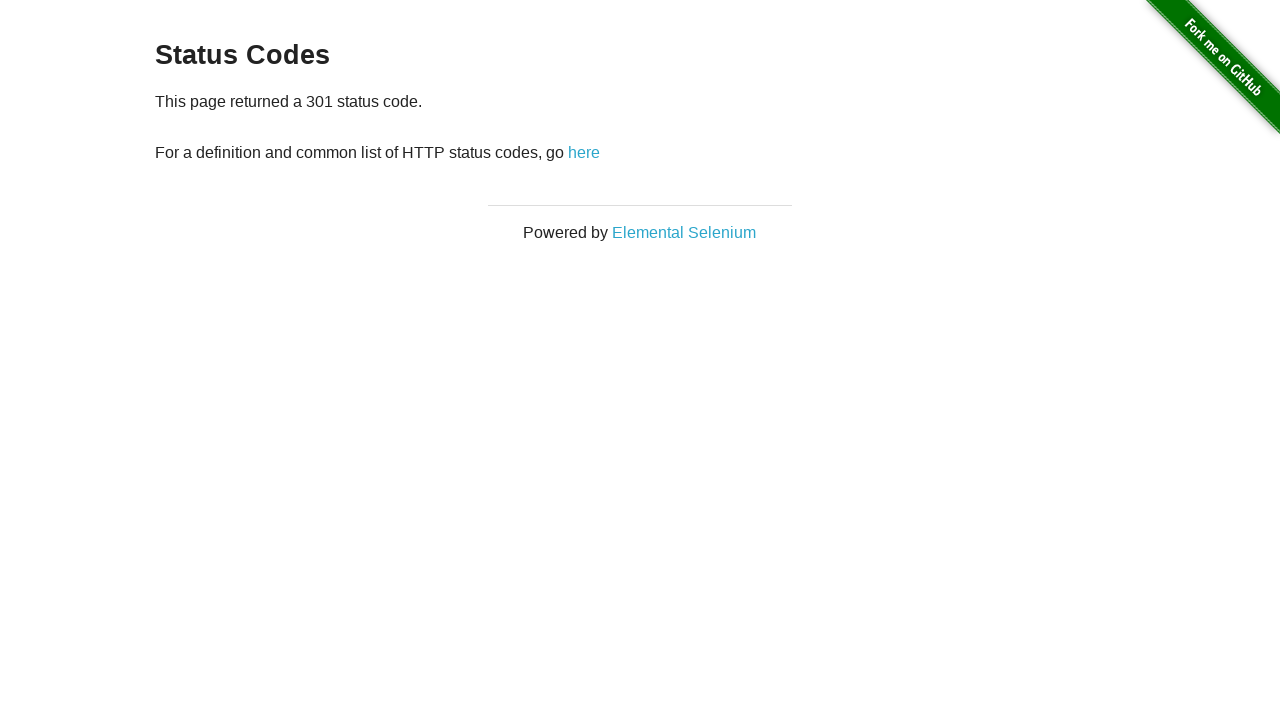

Retrieved content text from 301 page
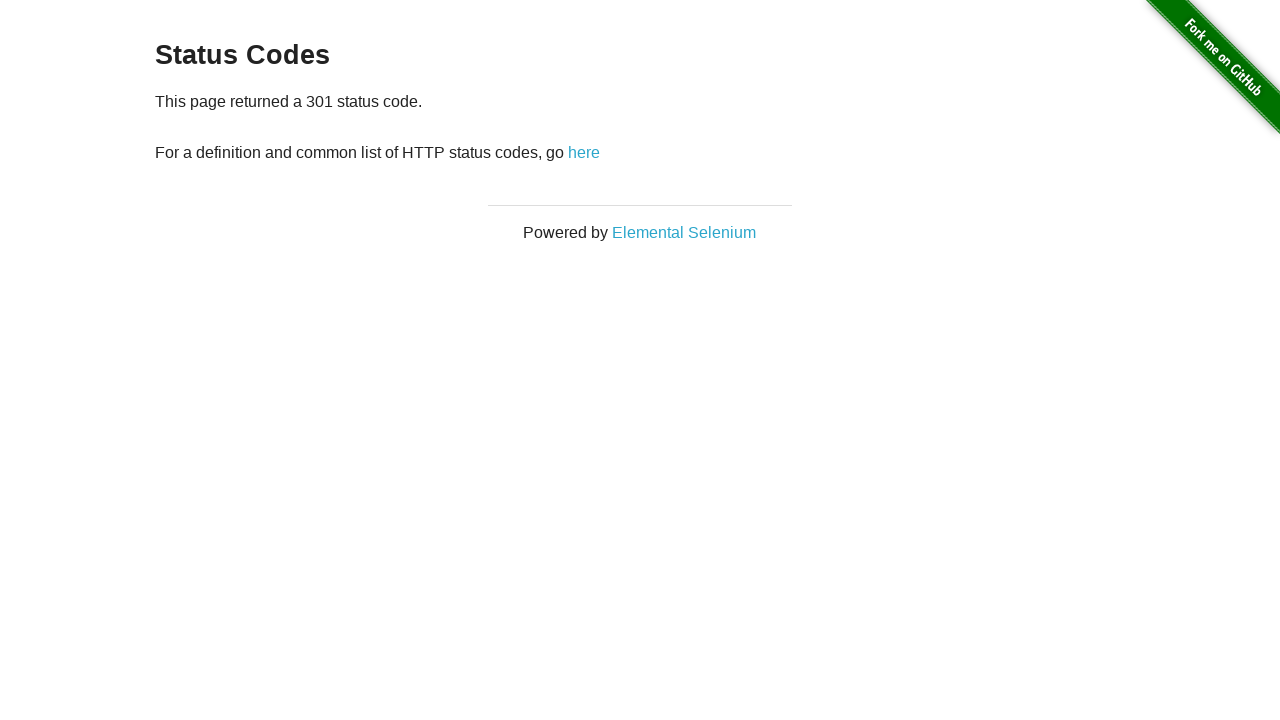

Verified page content contains '301 status code' message
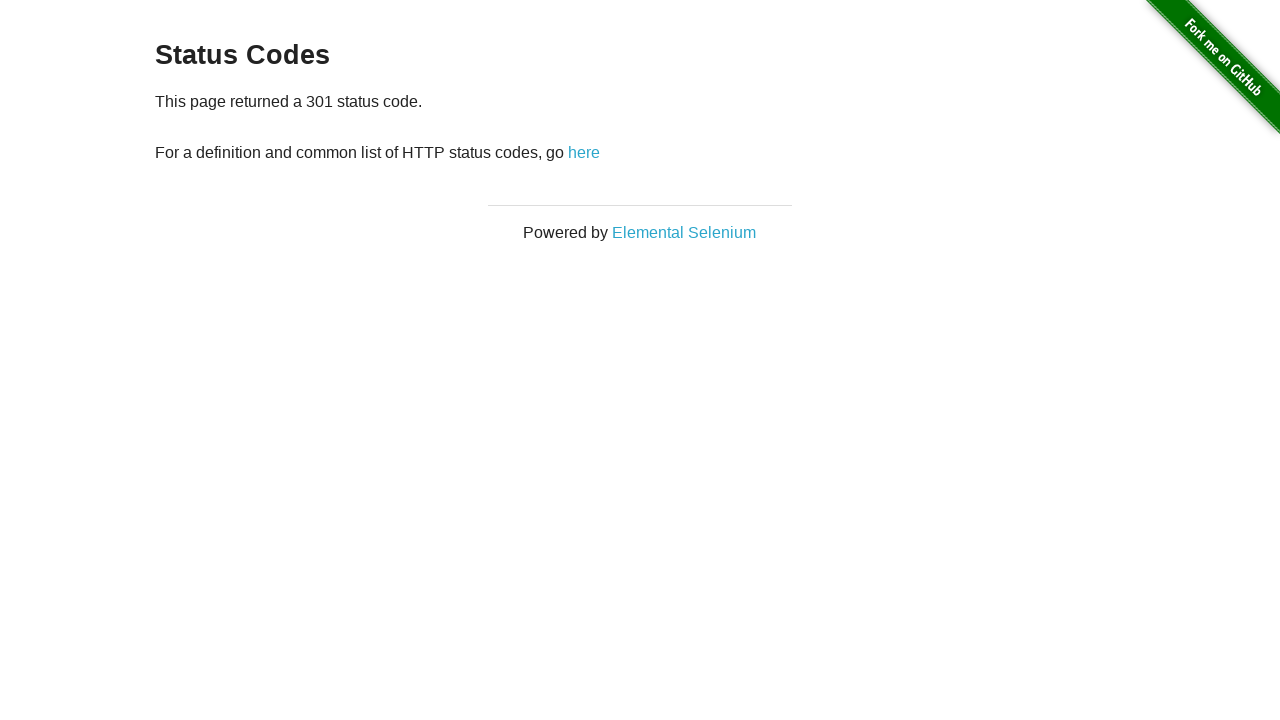

Clicked 'here' link to navigate back to status codes list at (584, 152) on text=here
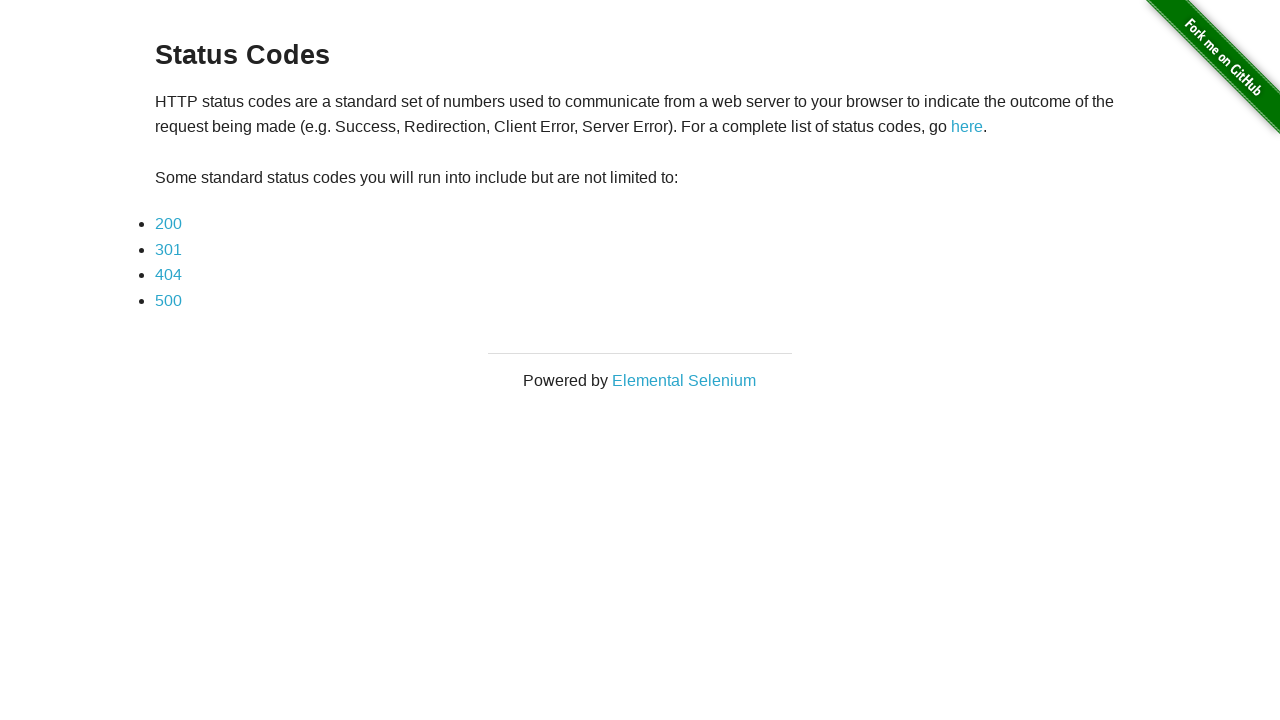

Clicked on 404 status code link at (168, 275) on text=404
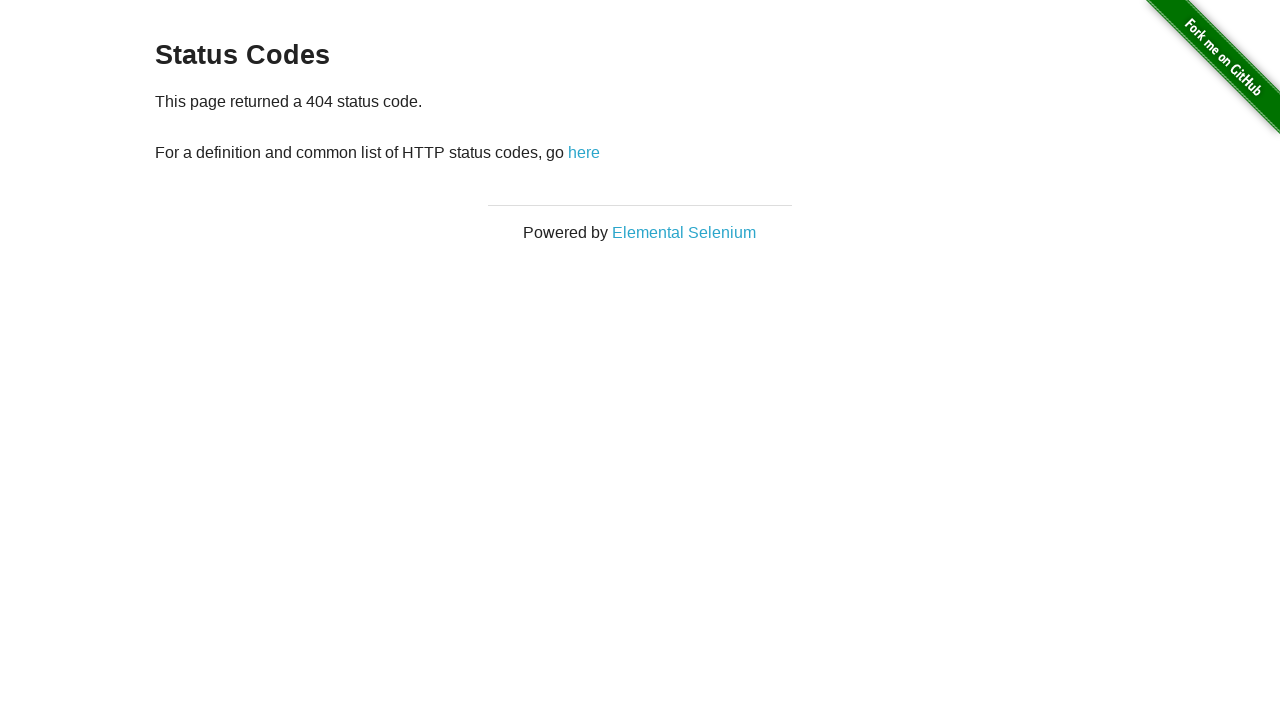

Waited for content to load on 404 status code page
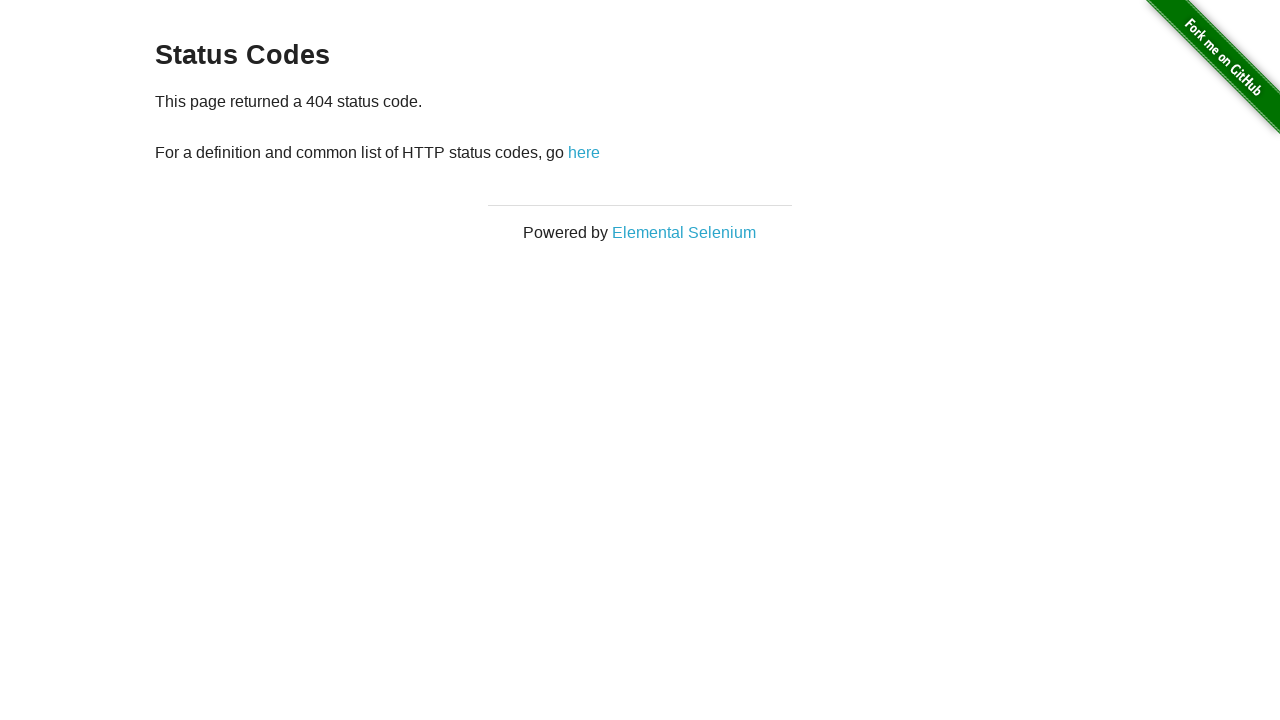

Verified URL matches expected 404 status code page URL
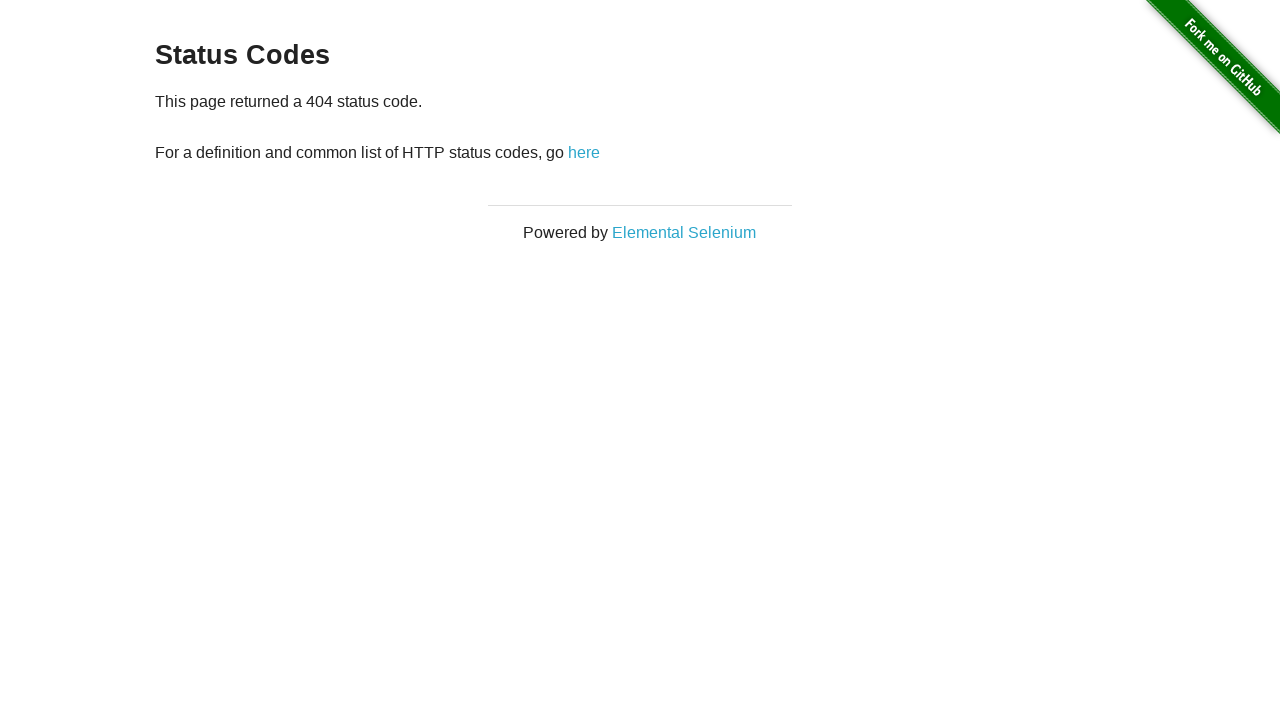

Retrieved content text from 404 page
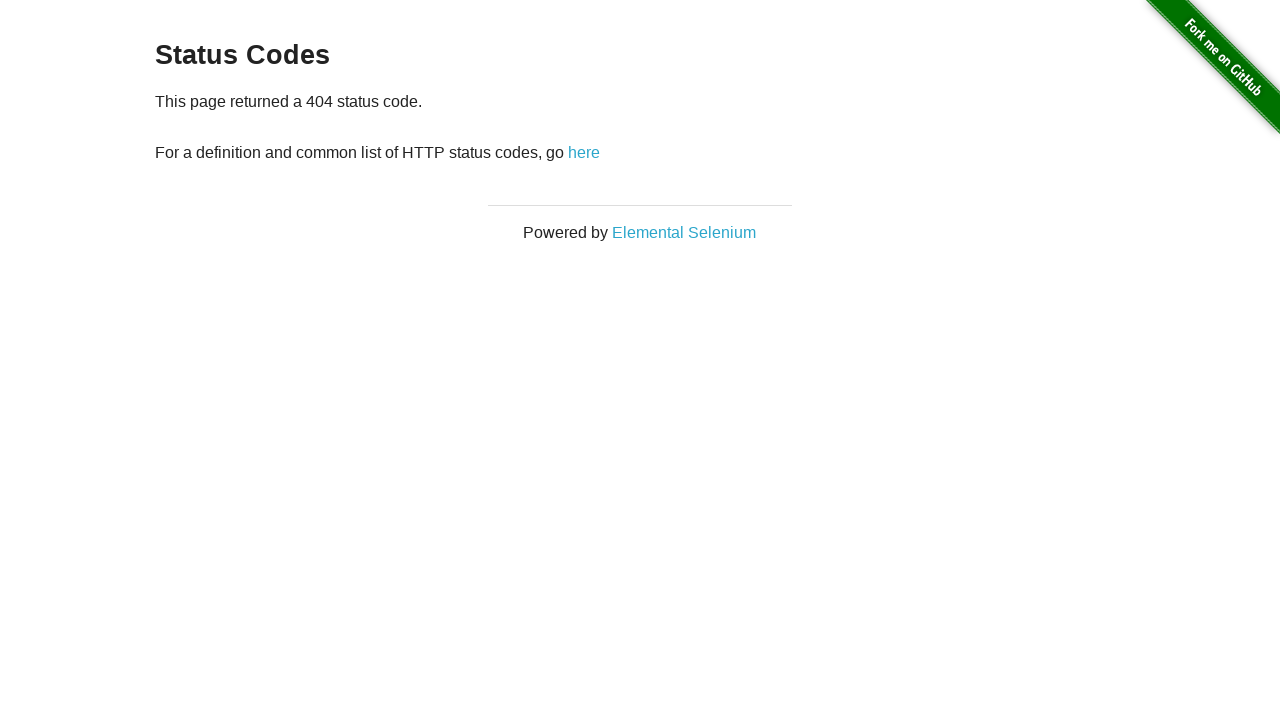

Verified page content contains '404 status code' message
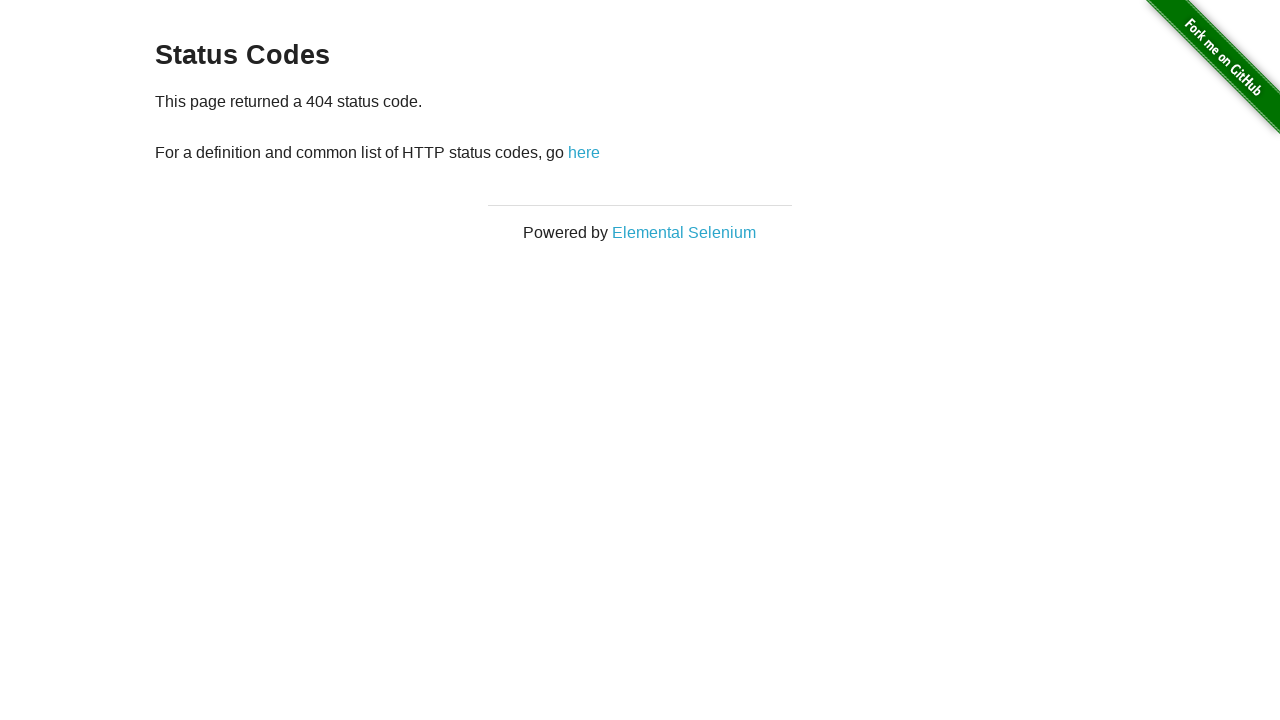

Clicked 'here' link to navigate back to status codes list at (584, 152) on text=here
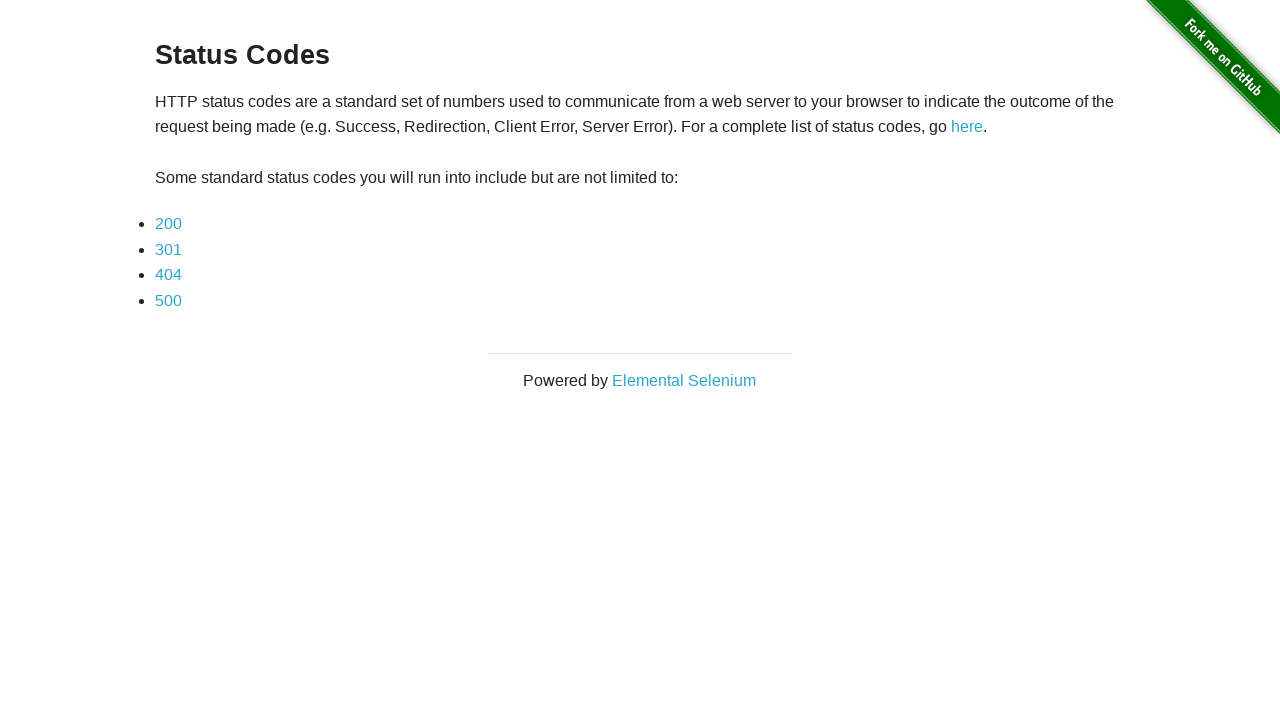

Clicked on 500 status code link at (168, 300) on text=500
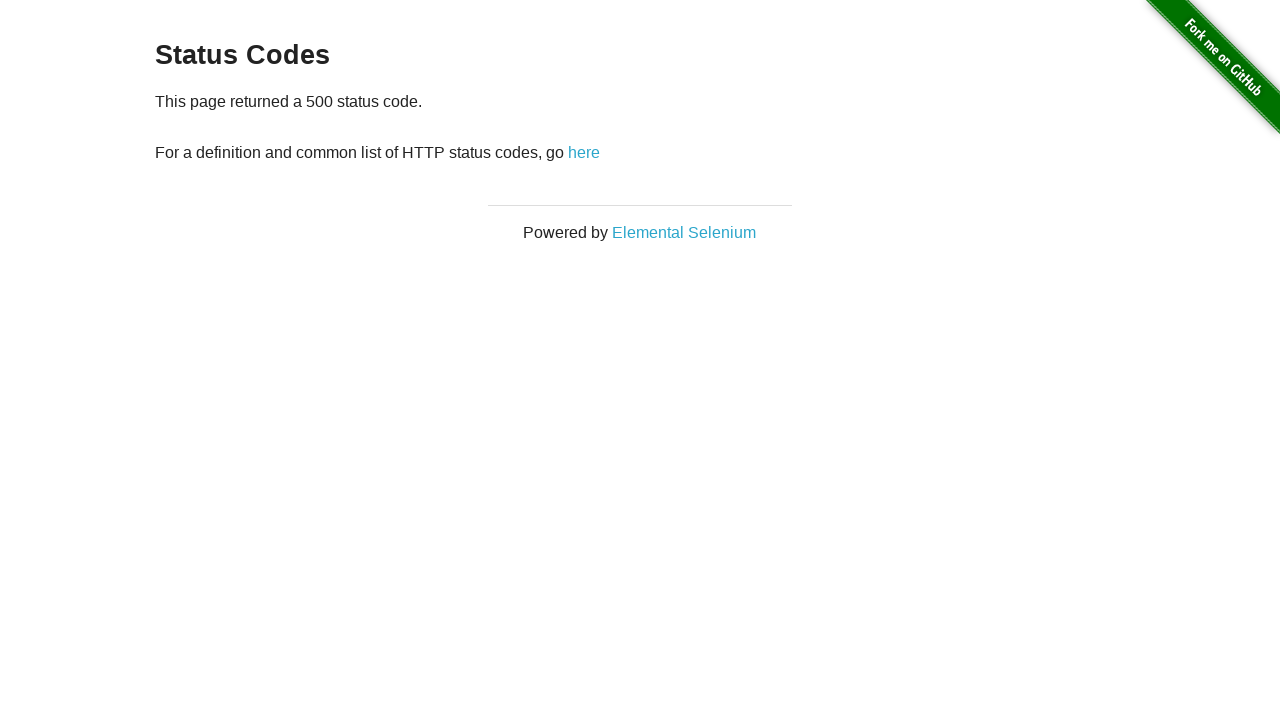

Waited for content to load on 500 status code page
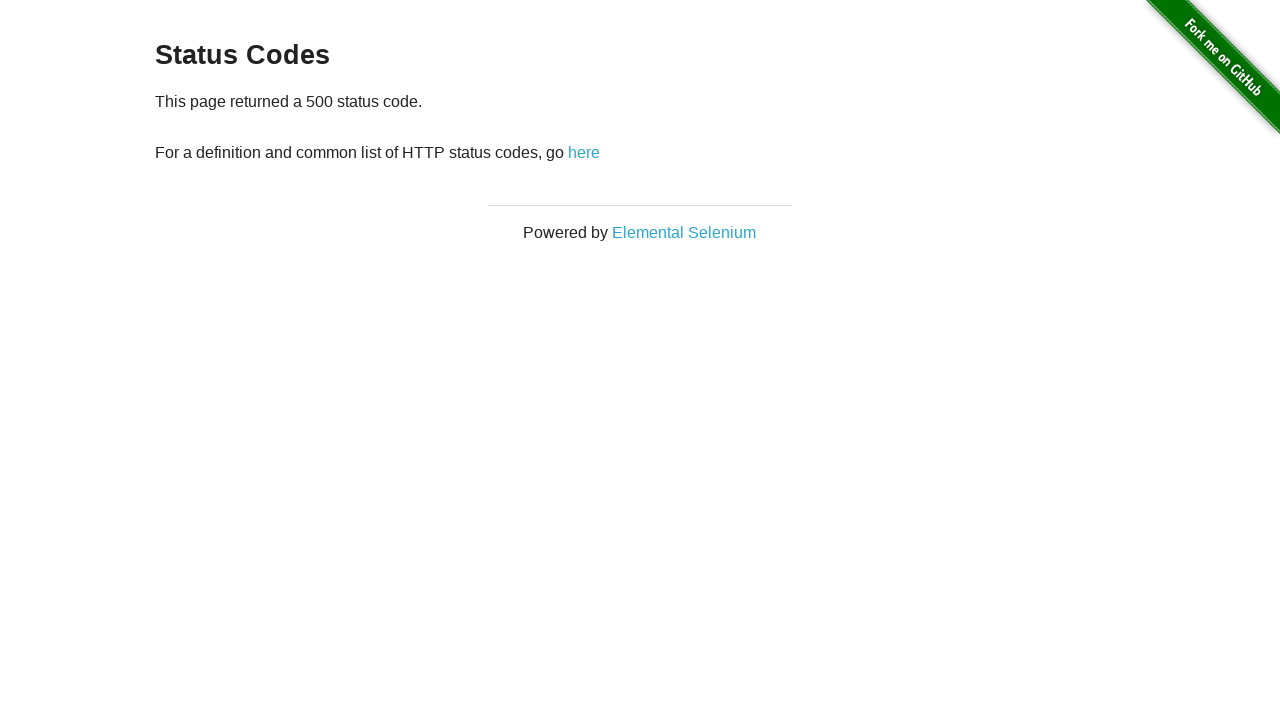

Verified URL matches expected 500 status code page URL
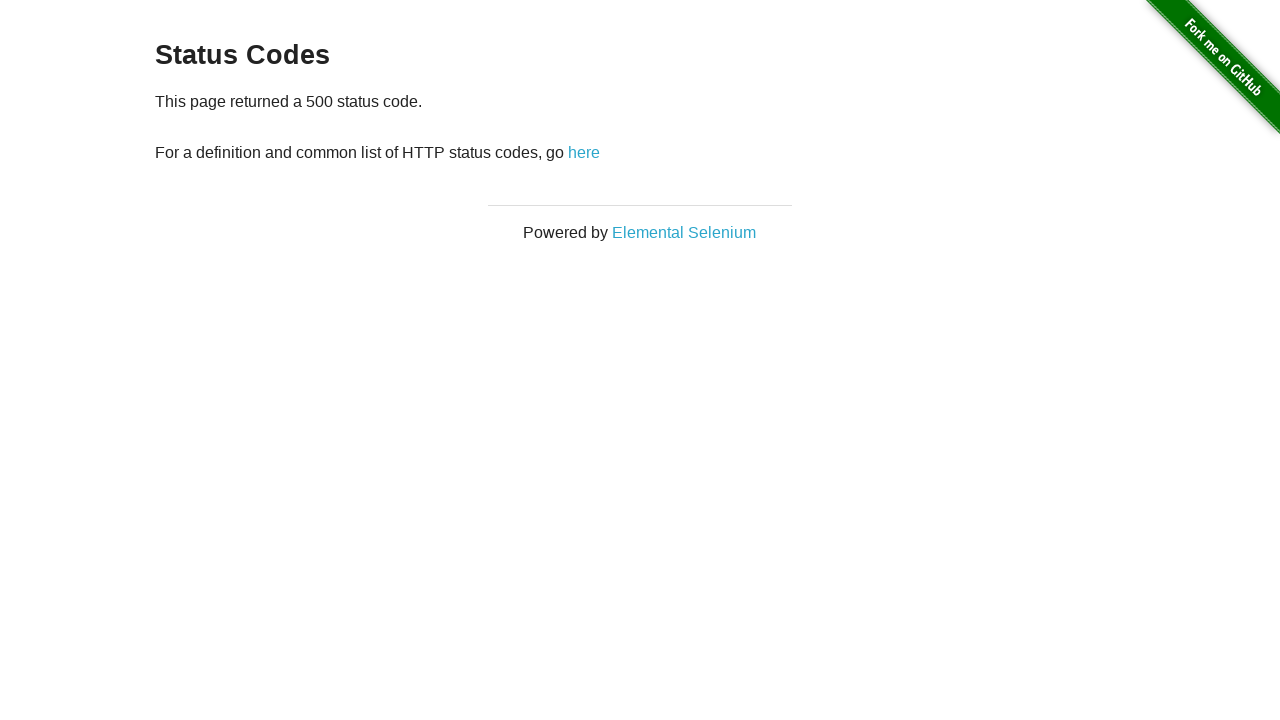

Retrieved content text from 500 page
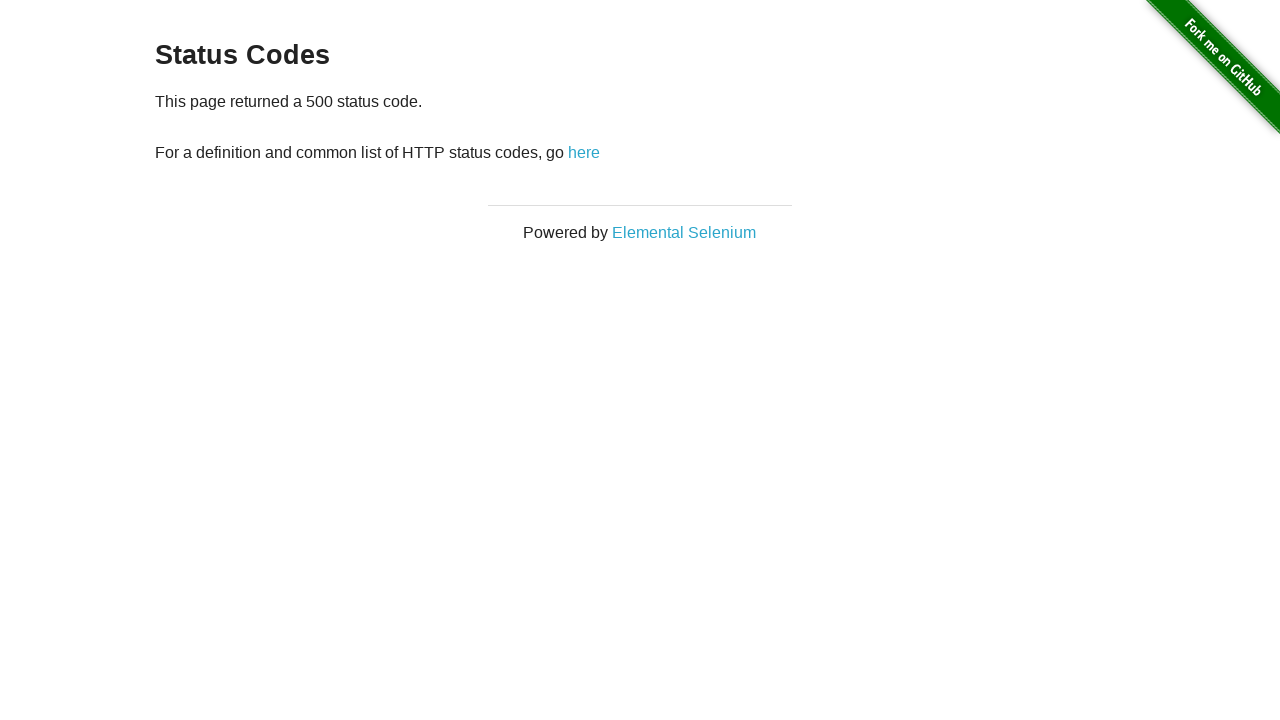

Verified page content contains '500 status code' message
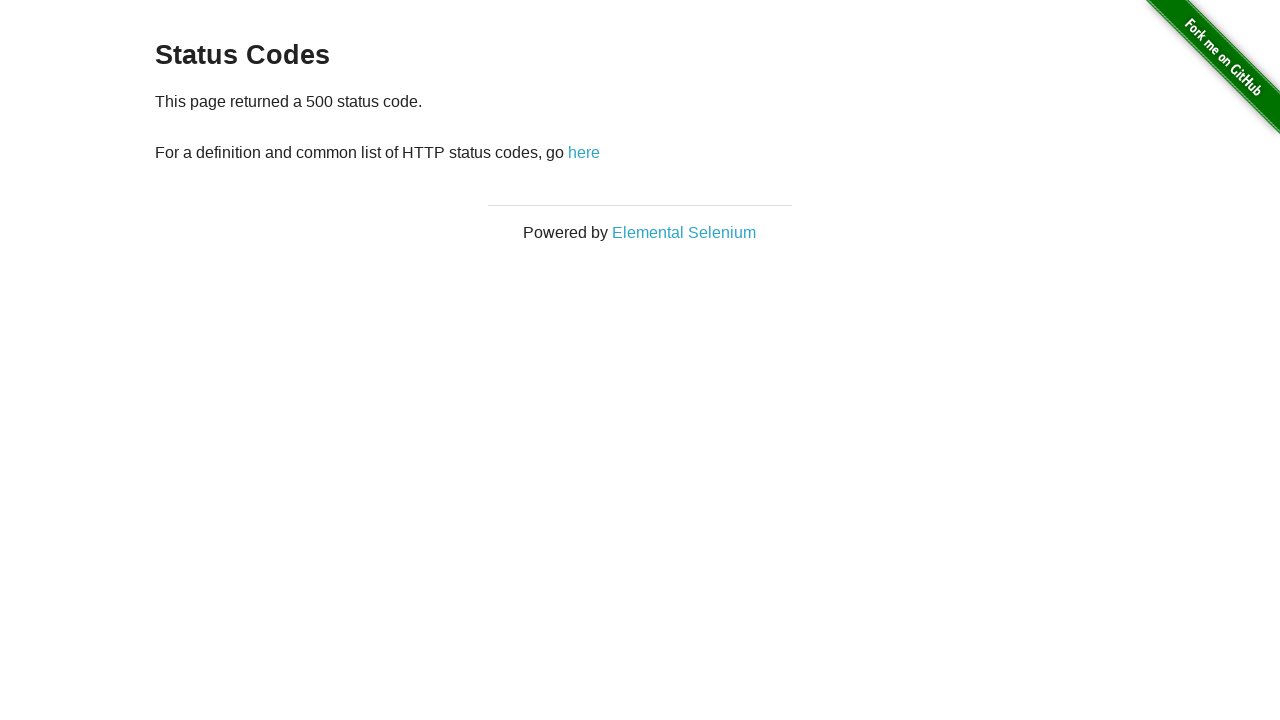

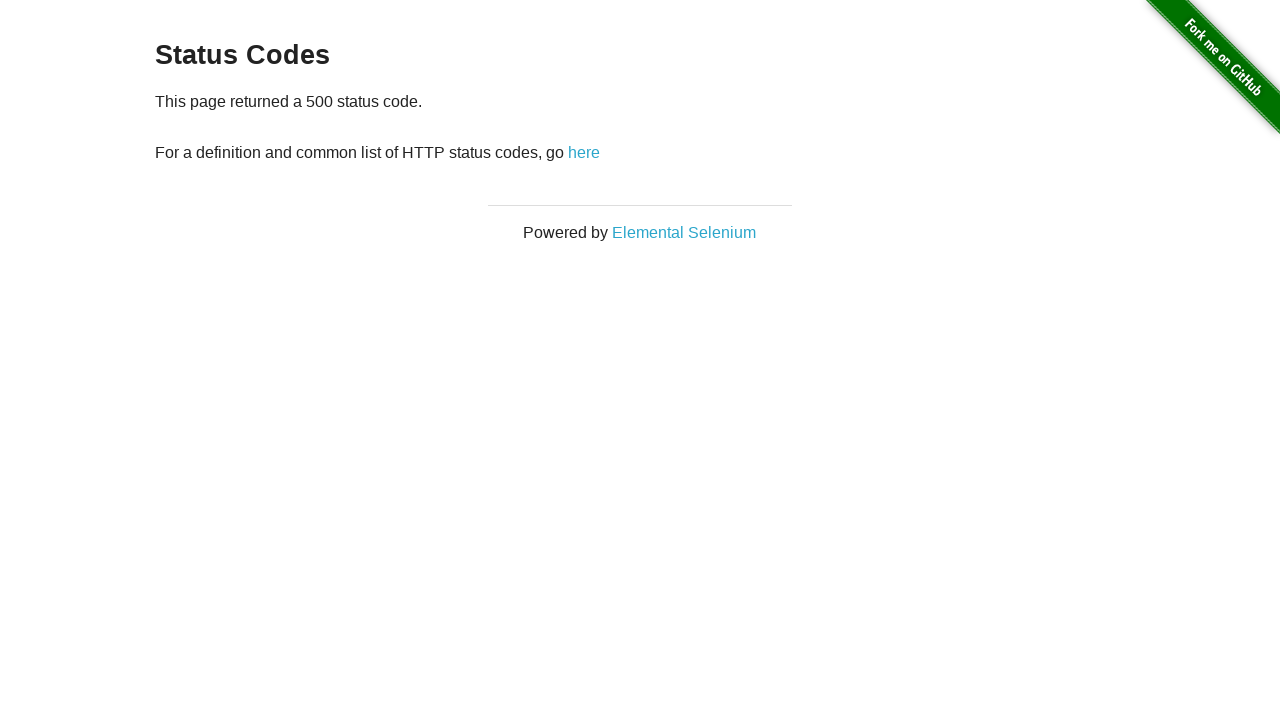